Tests nested iframe navigation by switching into outer and inner frames, clicking action buttons within each frame, and switching back to default content.

Starting URL: https://v1.training-support.net/selenium/nested-iframes

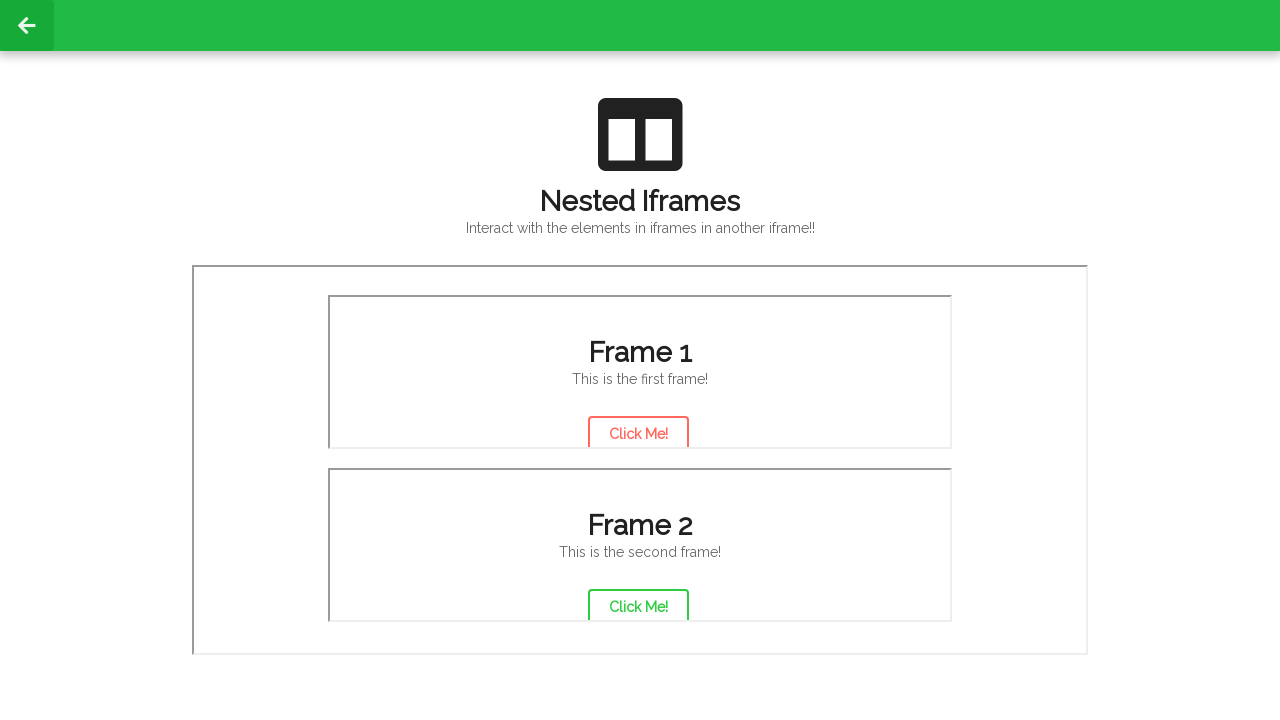

Located outer iframe with src='/selenium/nested-iframe1'
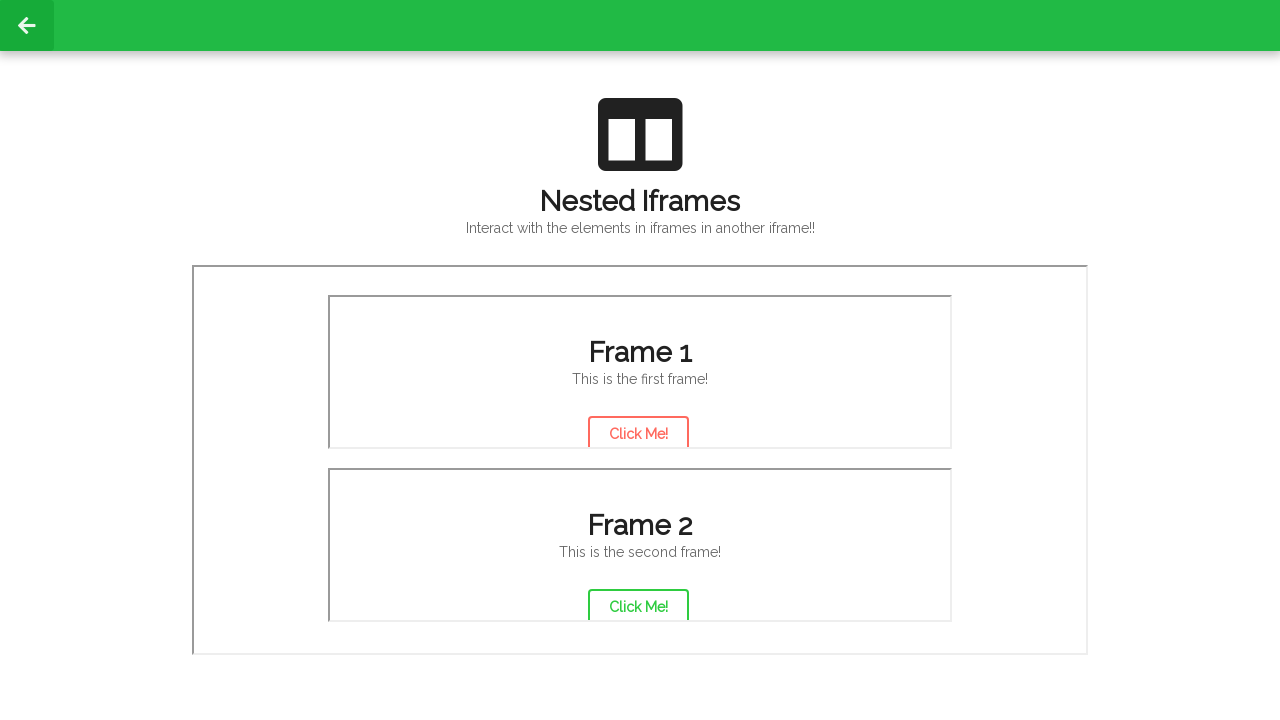

Located first inner iframe with src='/selenium/frame1' within outer frame
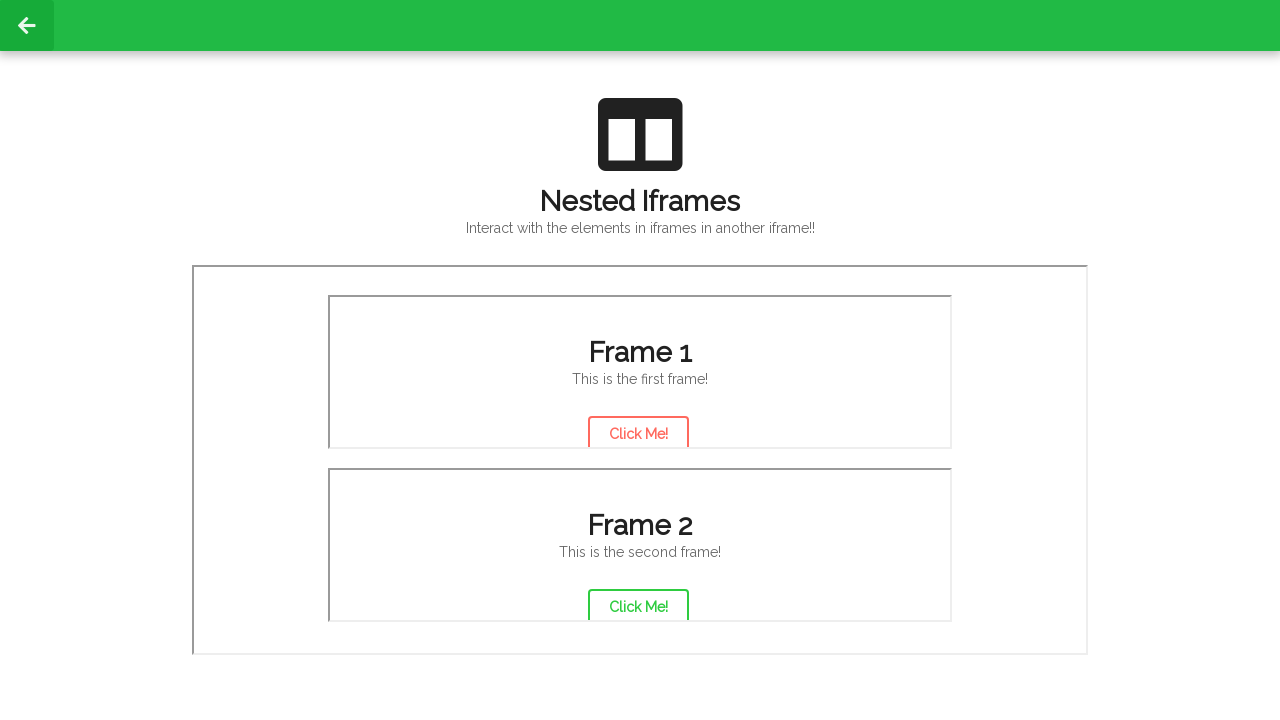

Clicked action button in first inner frame at (638, 429) on iframe[src='/selenium/nested-iframe1'] >> internal:control=enter-frame >> iframe
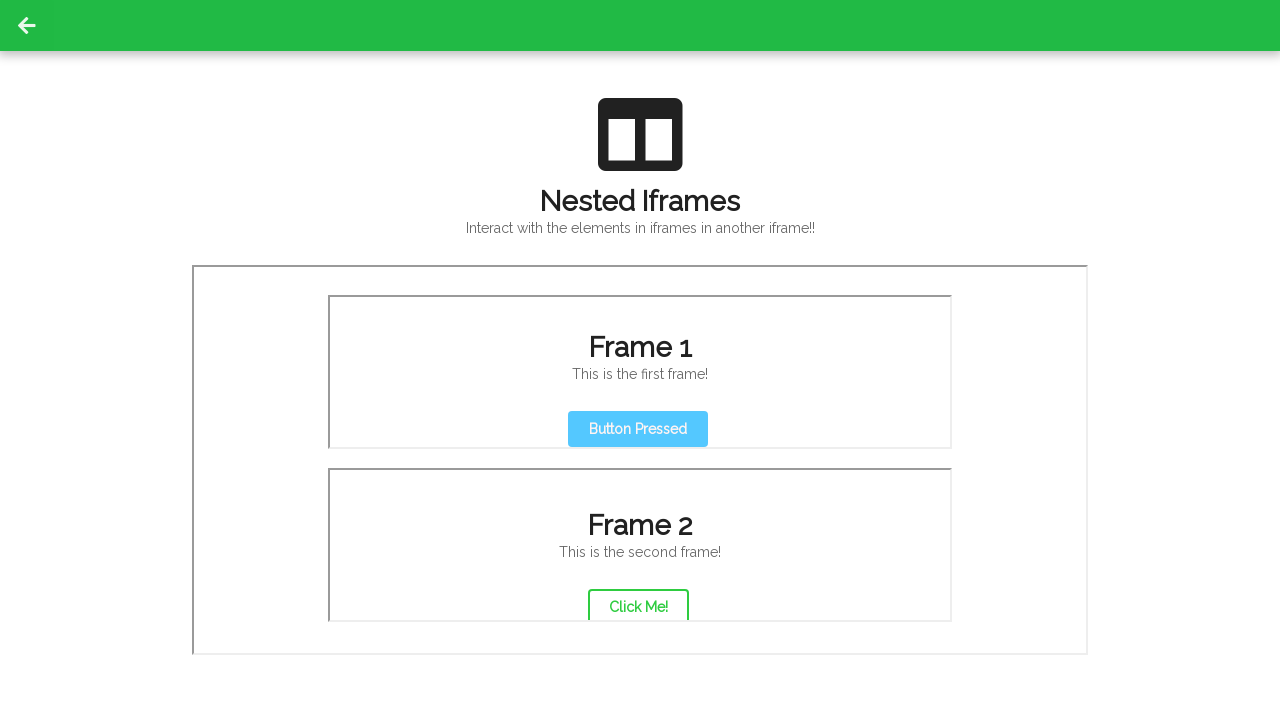

Located second inner iframe with src='/selenium/frame2' within outer frame
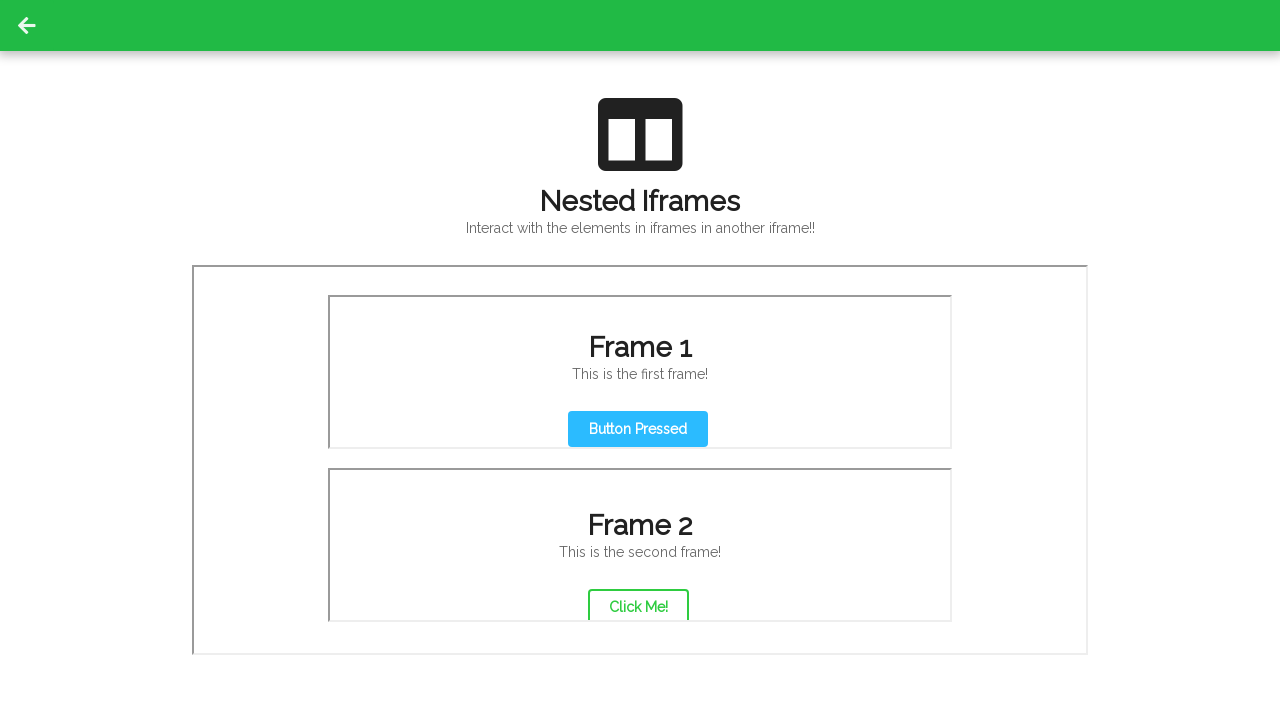

Clicked action button in second inner frame at (638, 602) on iframe[src='/selenium/nested-iframe1'] >> internal:control=enter-frame >> iframe
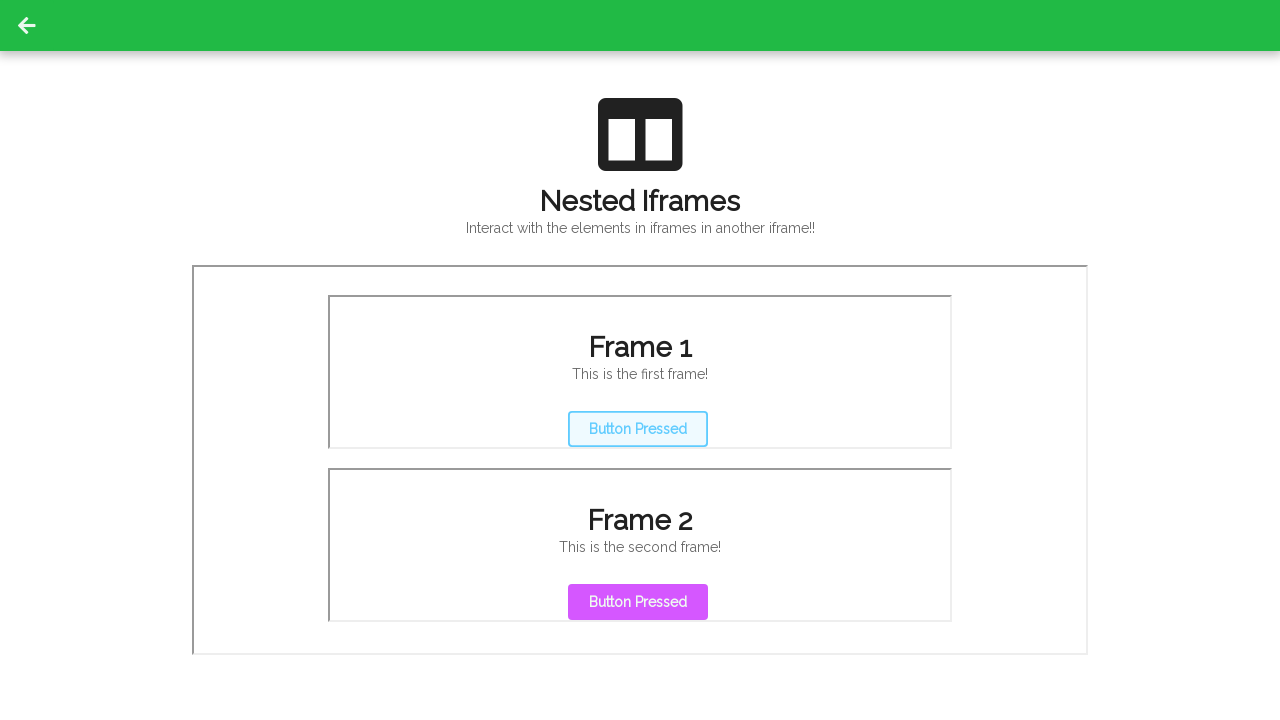

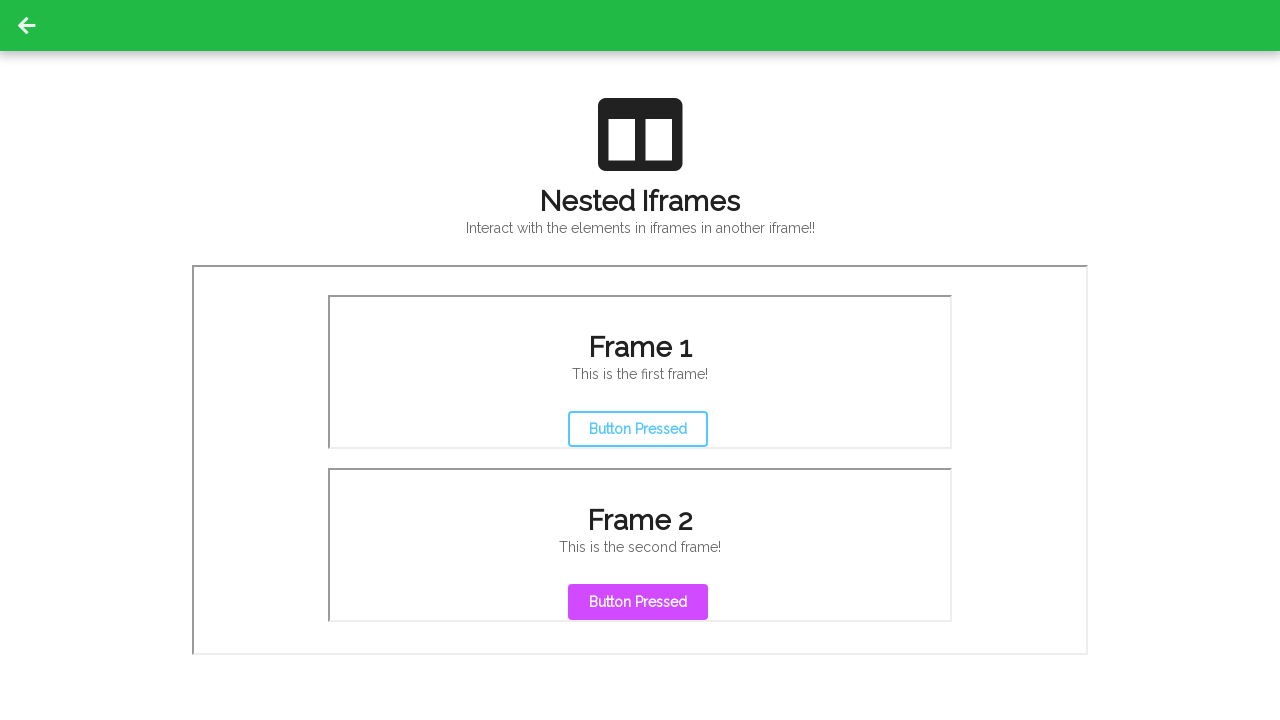